Tests browser navigation functionality by navigating to different pages, going back, and refreshing the page

Starting URL: https://www.letskodeit.com/practice

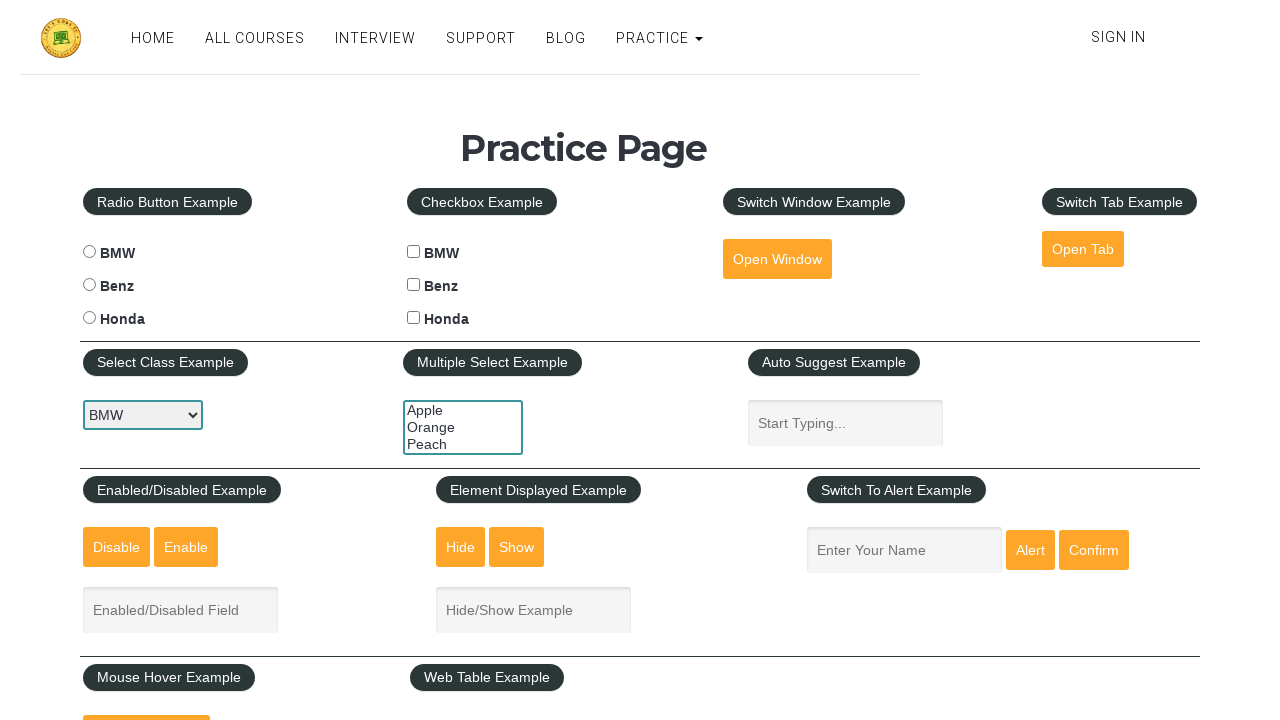

Verified initial page title is 'Practice Page'
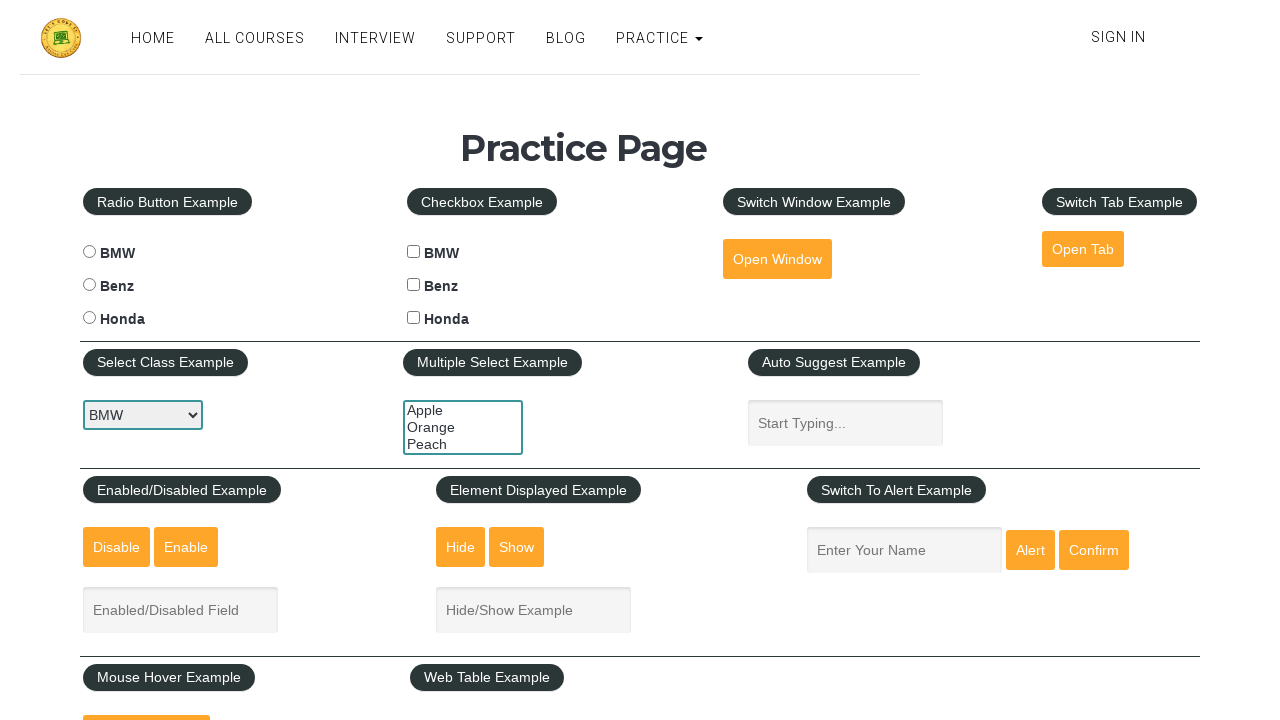

Navigated to https://www.saucedemo.com/
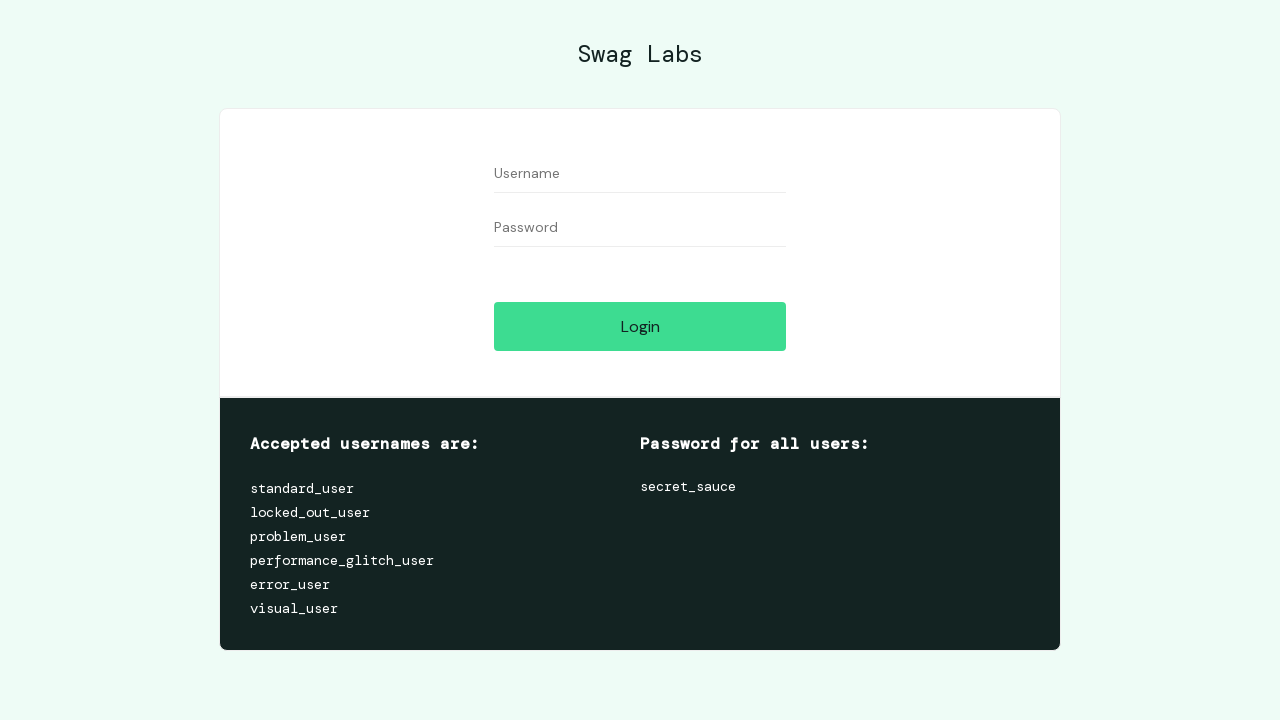

Verified page title is 'Swag Labs'
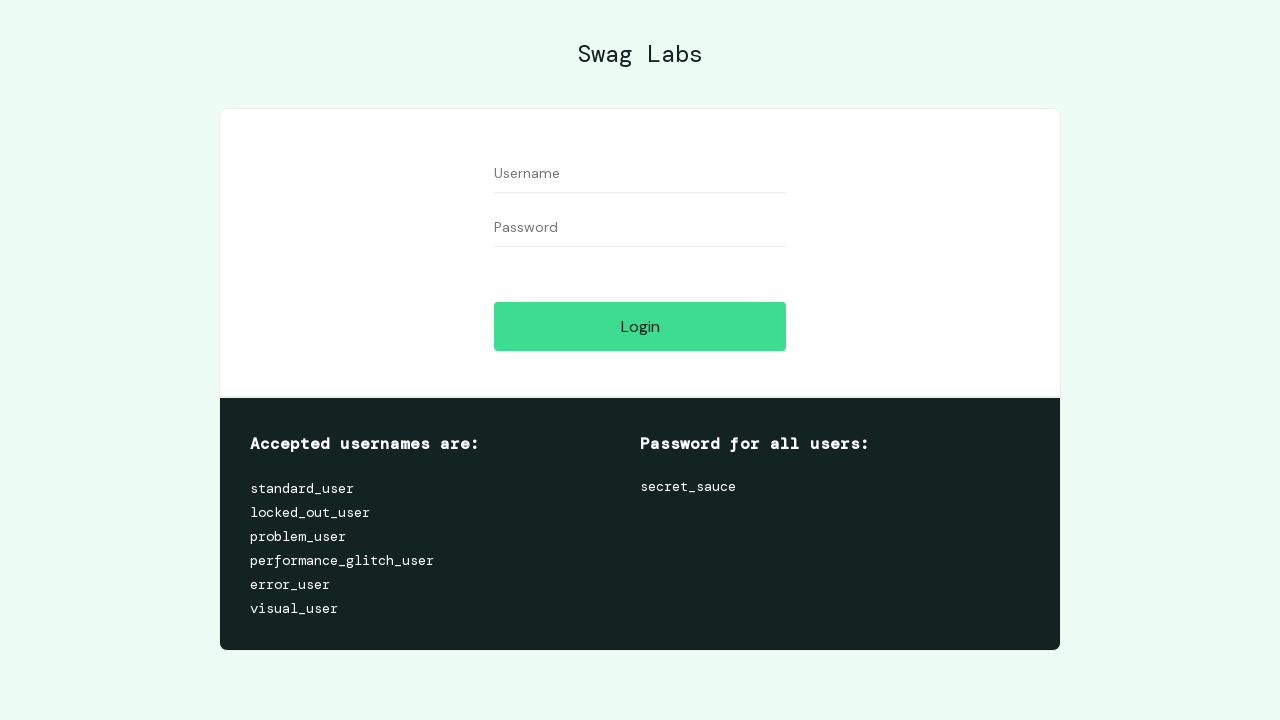

Navigated back to previous page
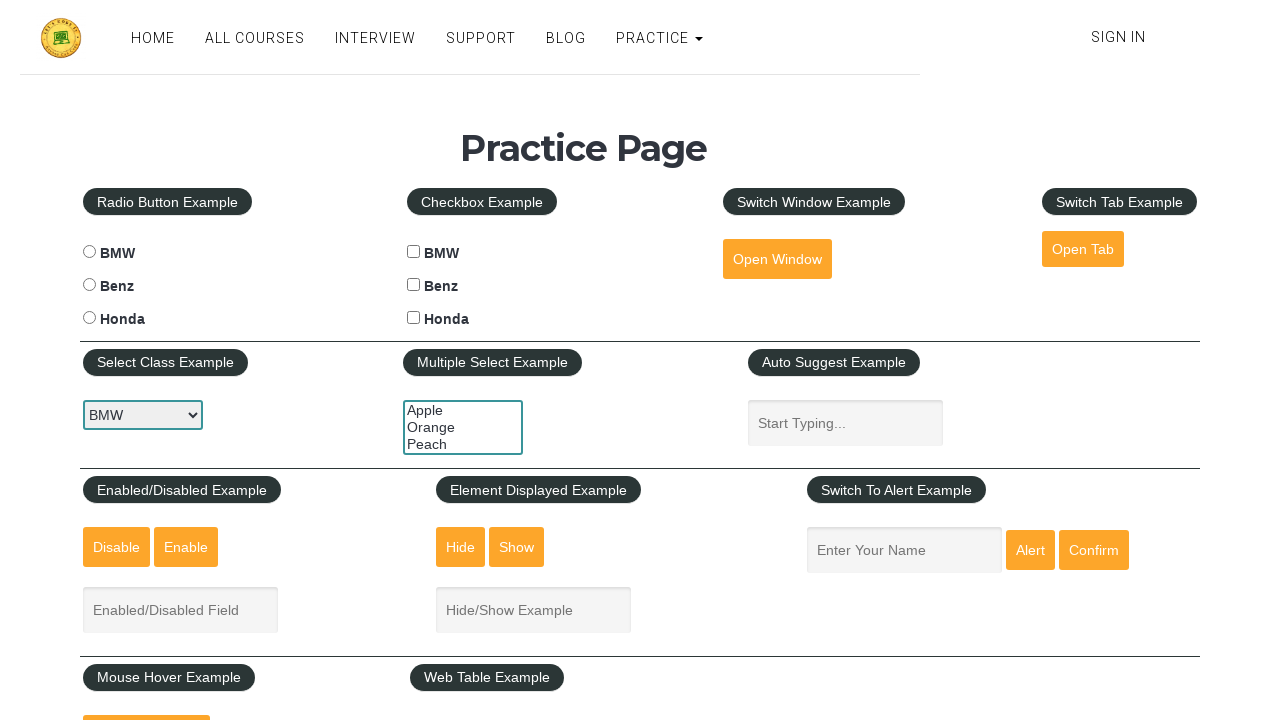

Waited for page load state to complete
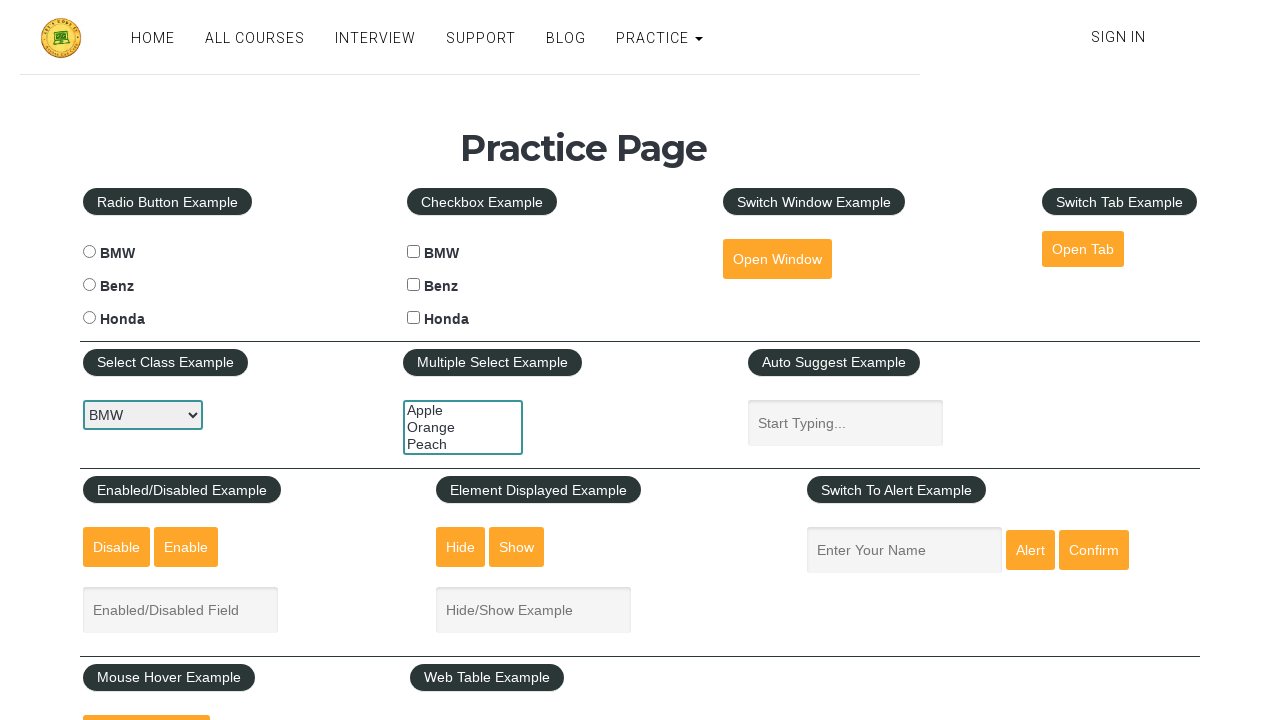

Verified page title is 'Practice Page' after going back
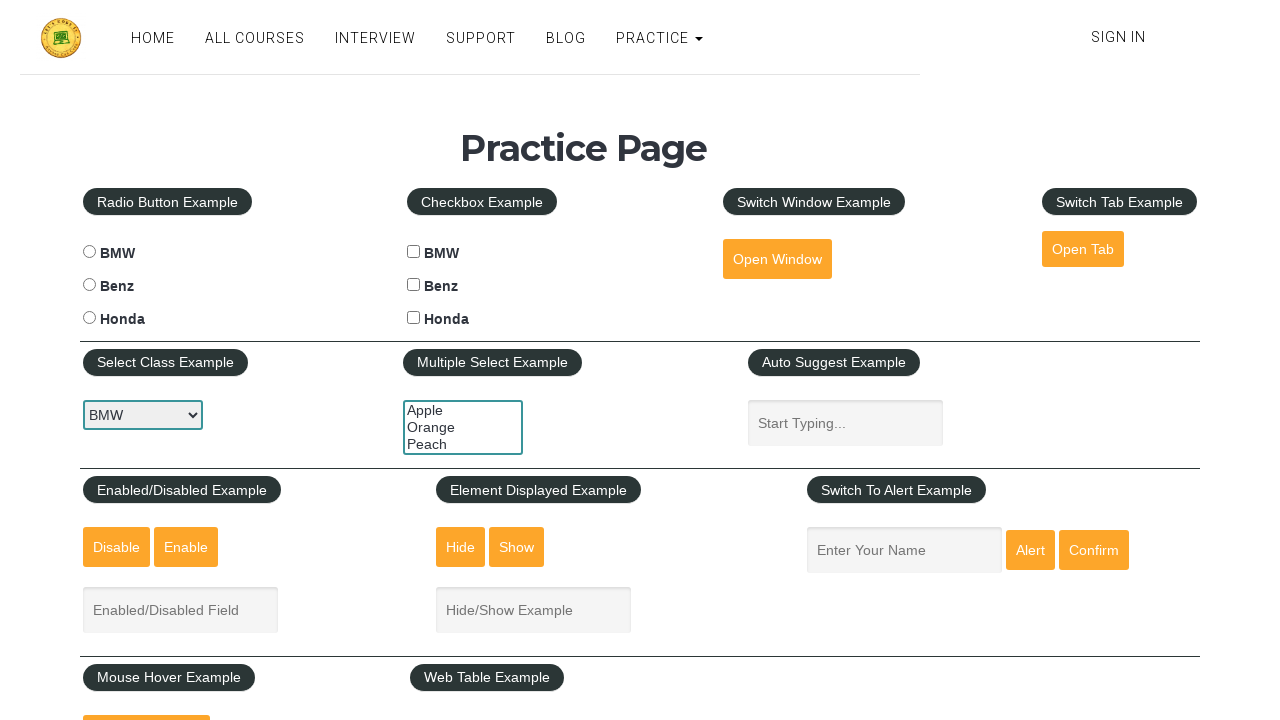

Refreshed the current page
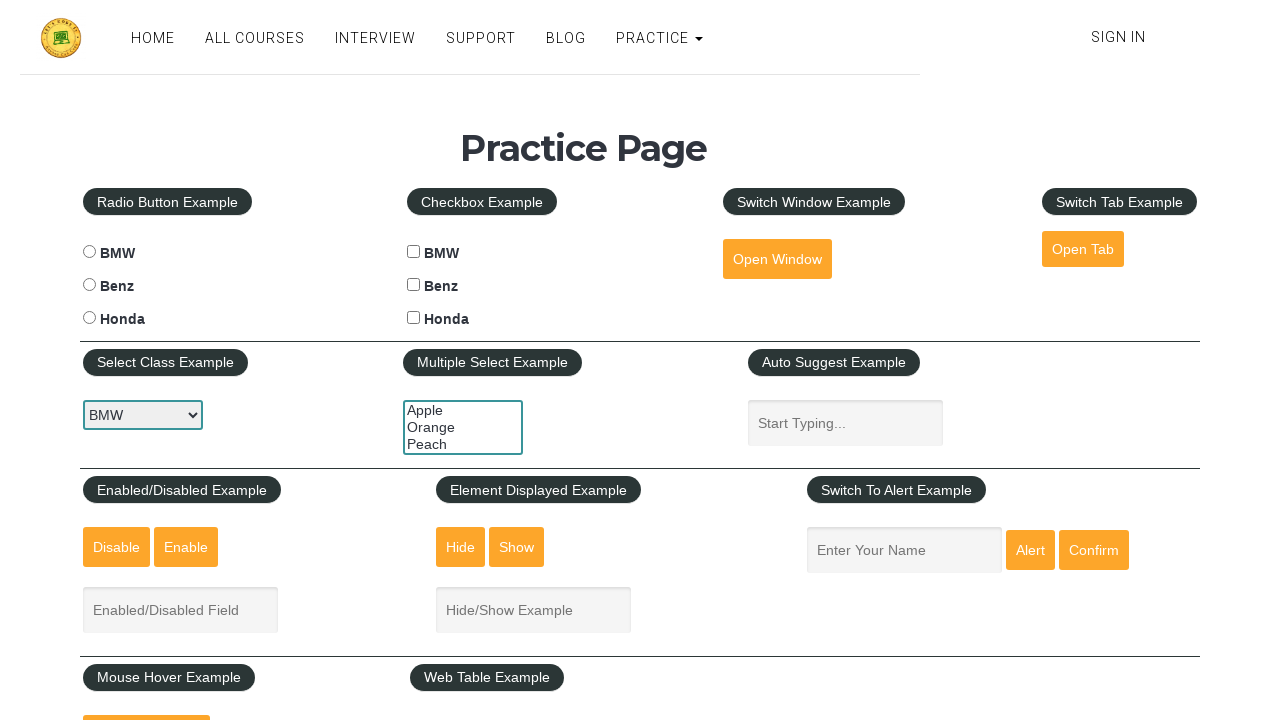

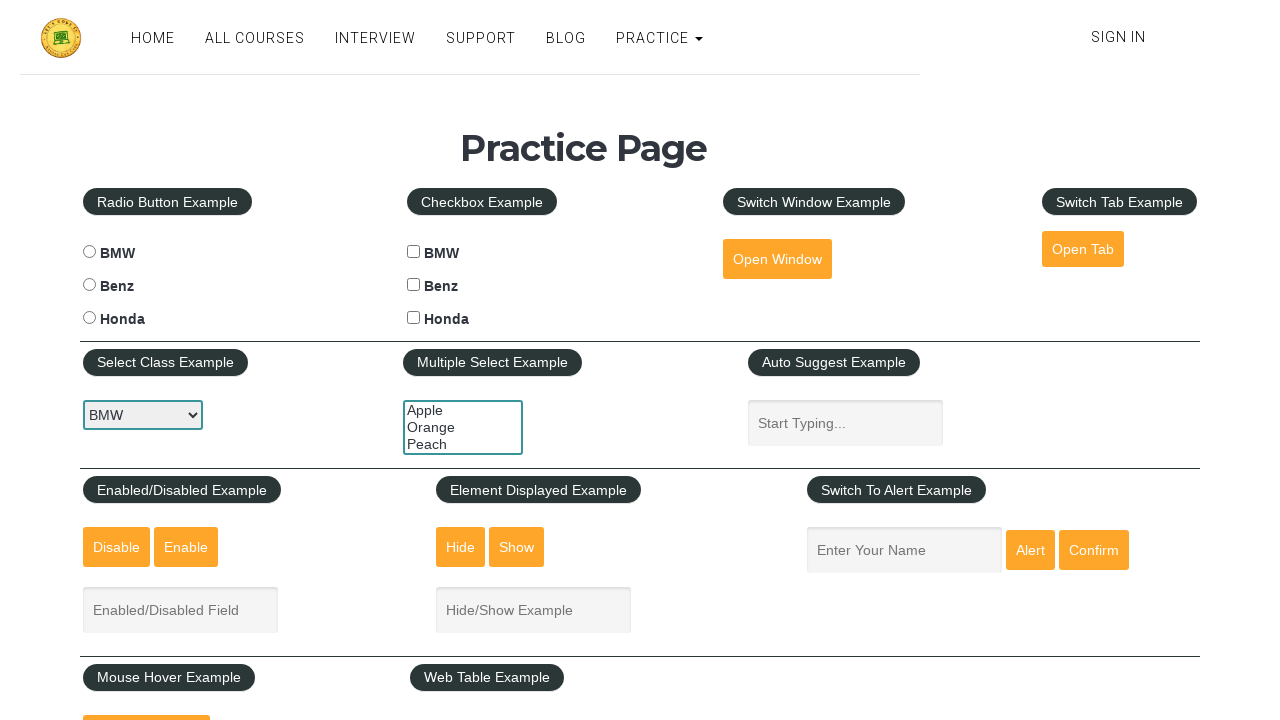